Tests right-click functionality on a button element by performing a context click action

Starting URL: https://demoqa.com/buttons

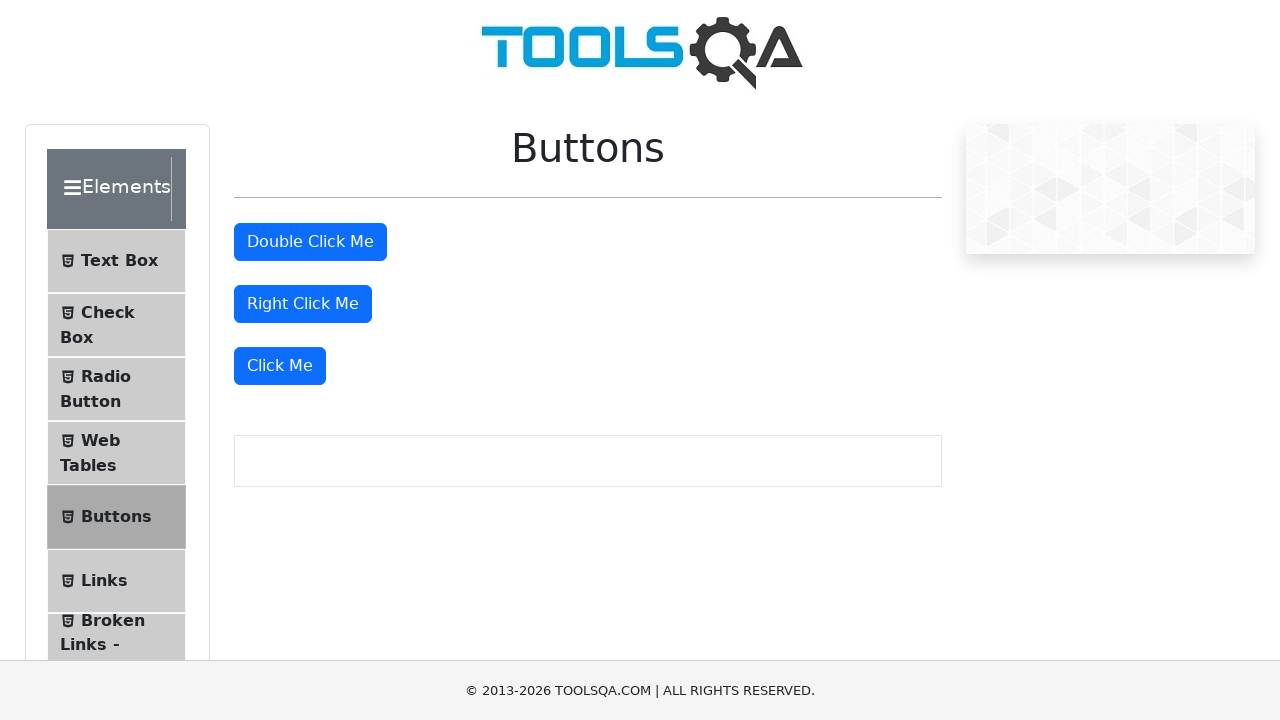

Located the right-click button element with id 'rightClickBtn'
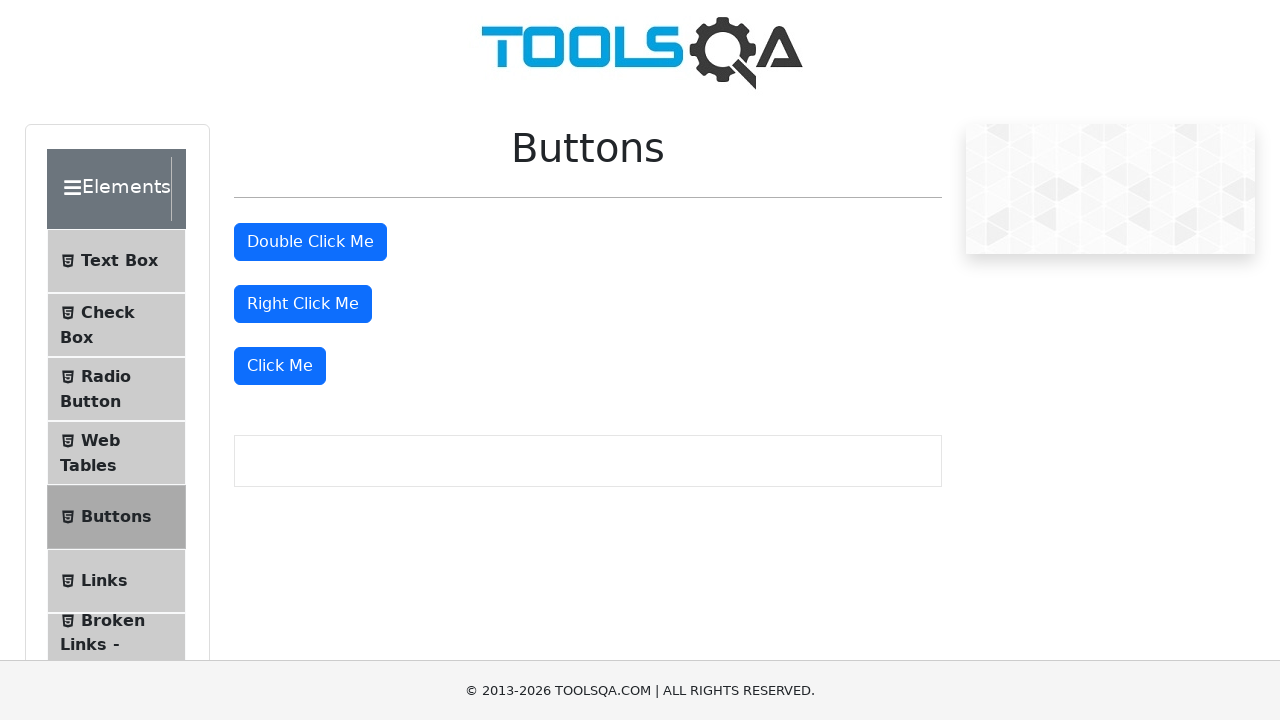

Performed right-click (context click) on the button element at (303, 304) on #rightClickBtn
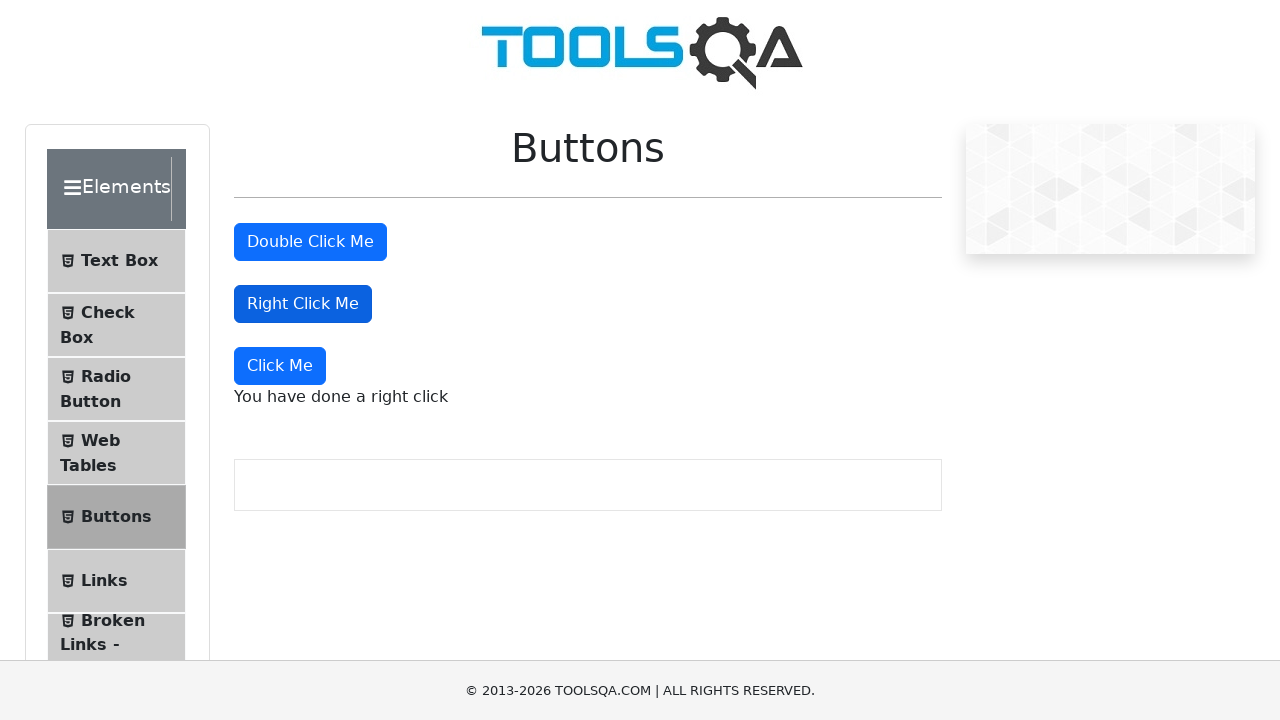

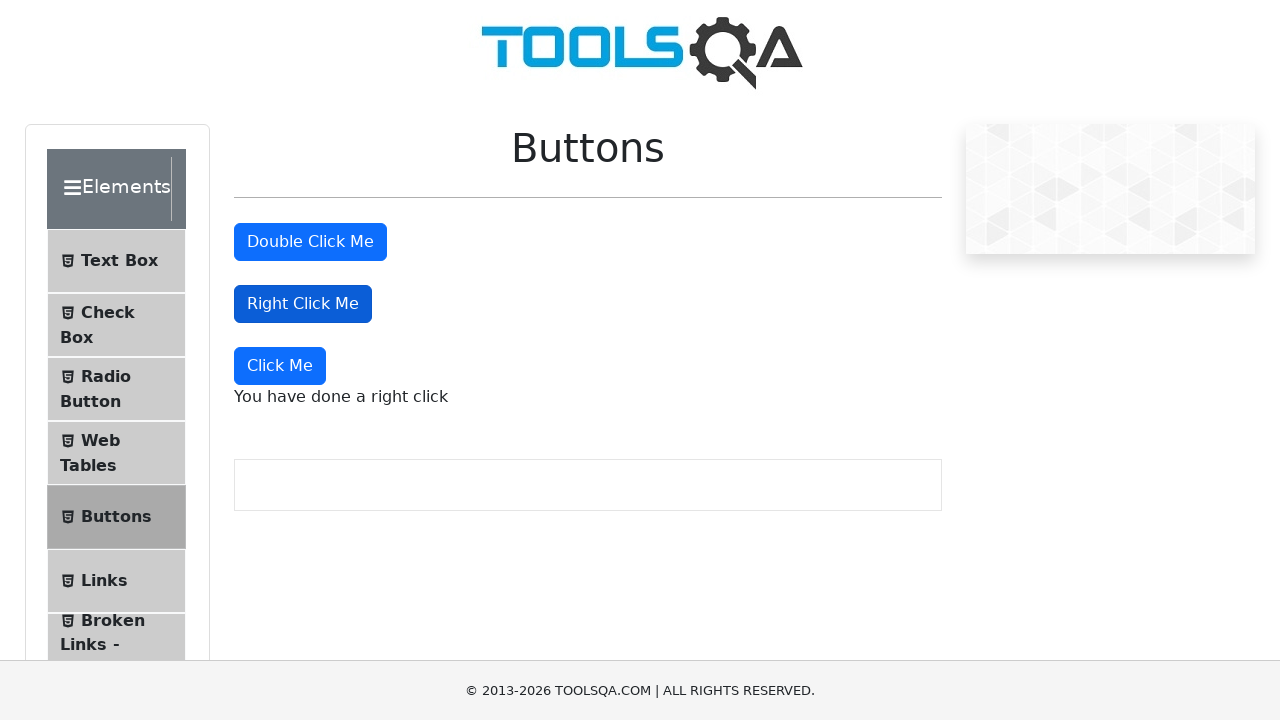